Tests alert handling by clicking a button that triggers an alert and then accepting/dismissing the alert dialog

Starting URL: https://formy-project.herokuapp.com/switch-window

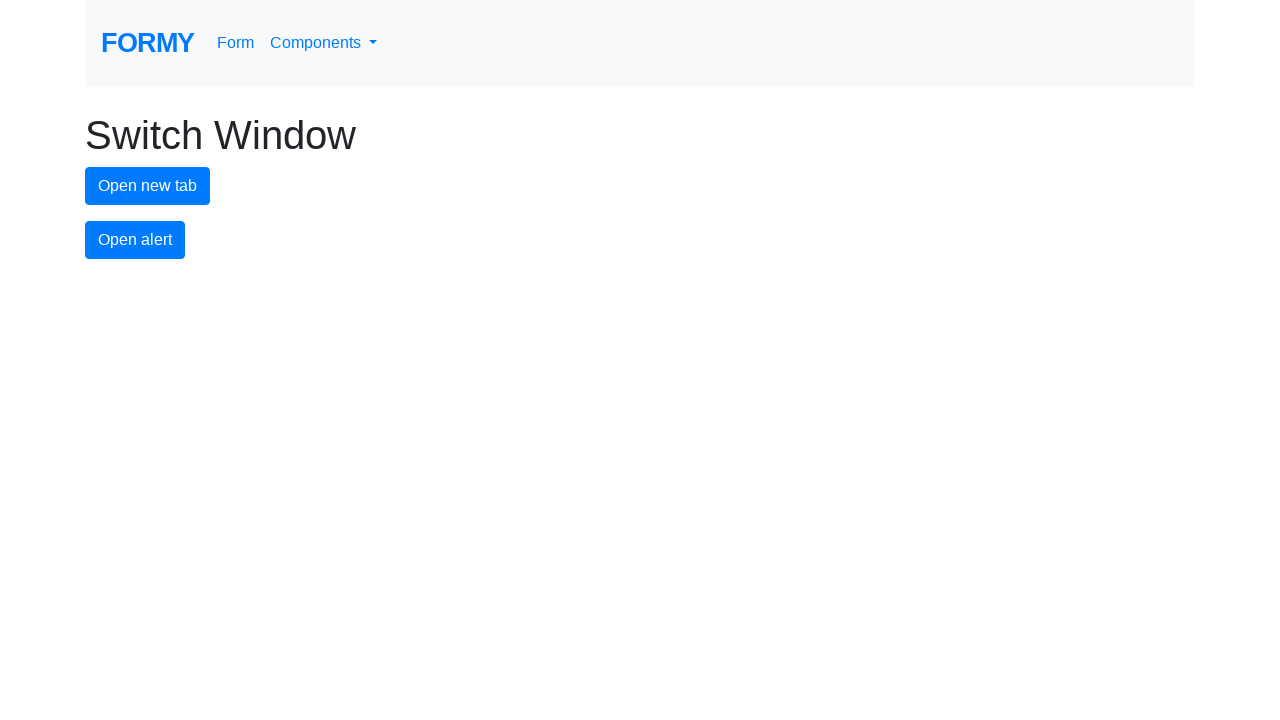

Clicked alert button to trigger alert dialog at (135, 240) on #alert-button
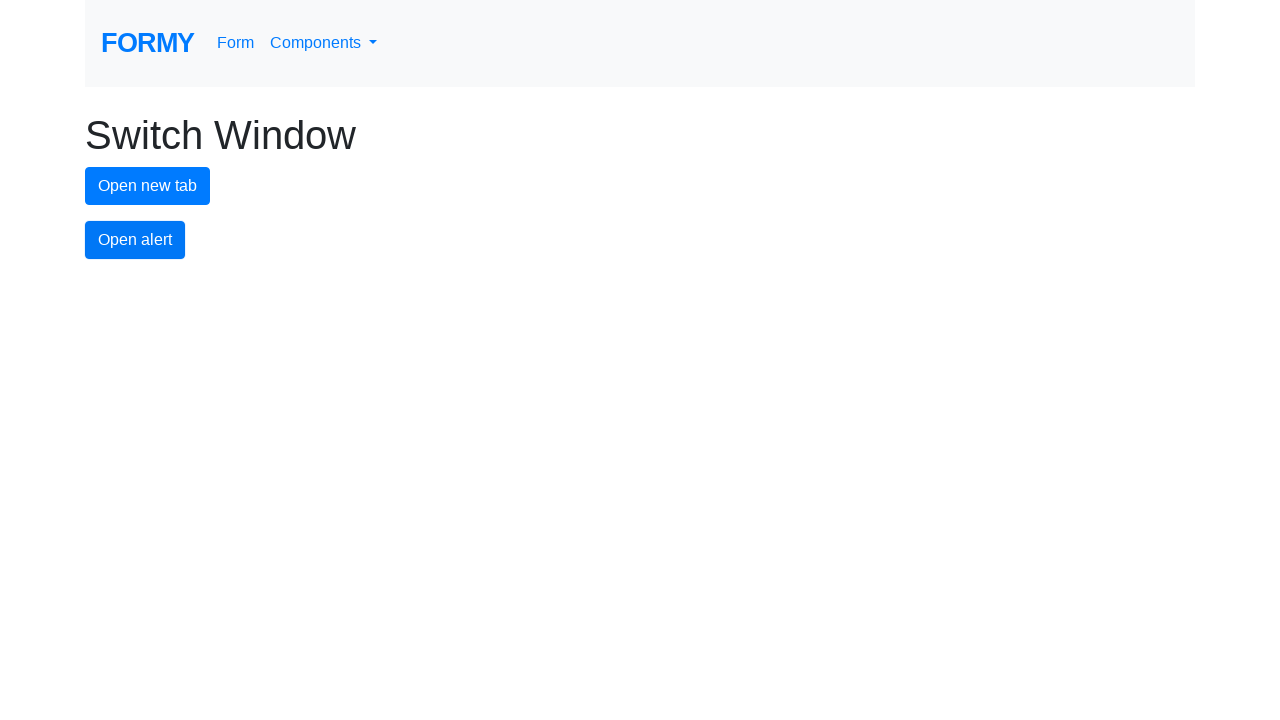

Registered dialog handler to accept alert
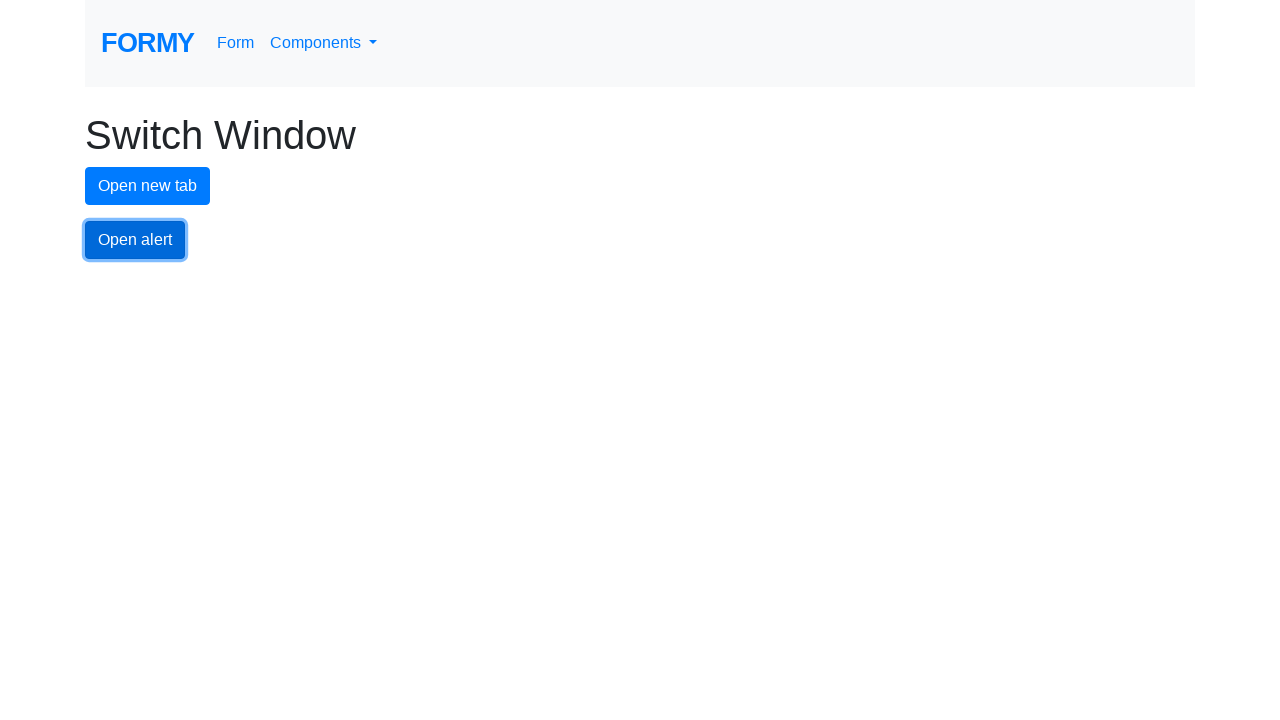

Re-registered dialog handler with accept function
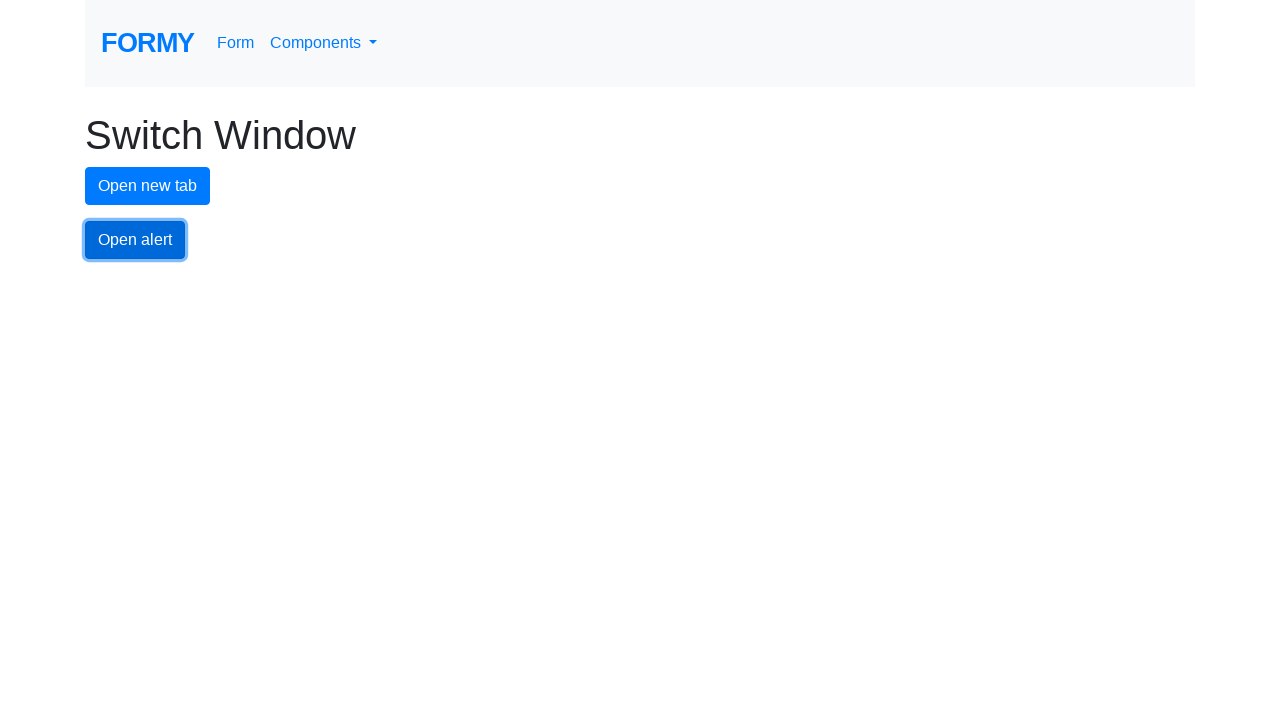

Clicked alert button again to trigger and handle alert dialog at (135, 240) on #alert-button
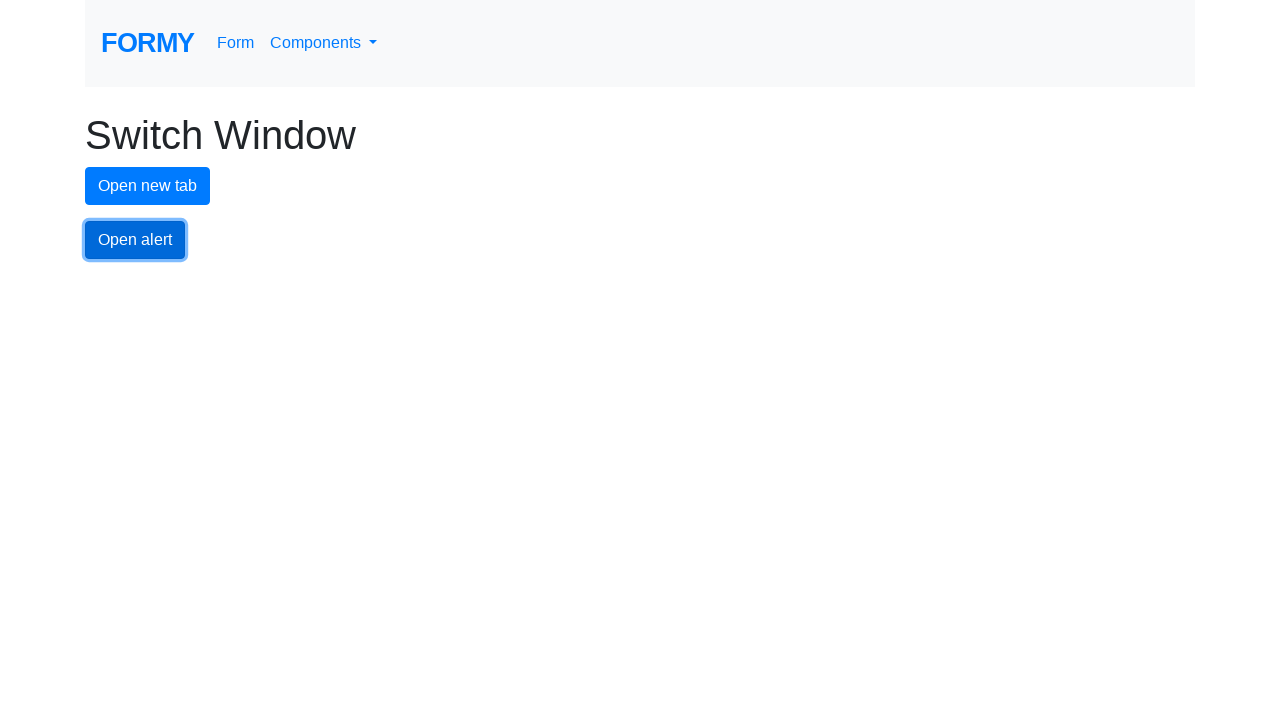

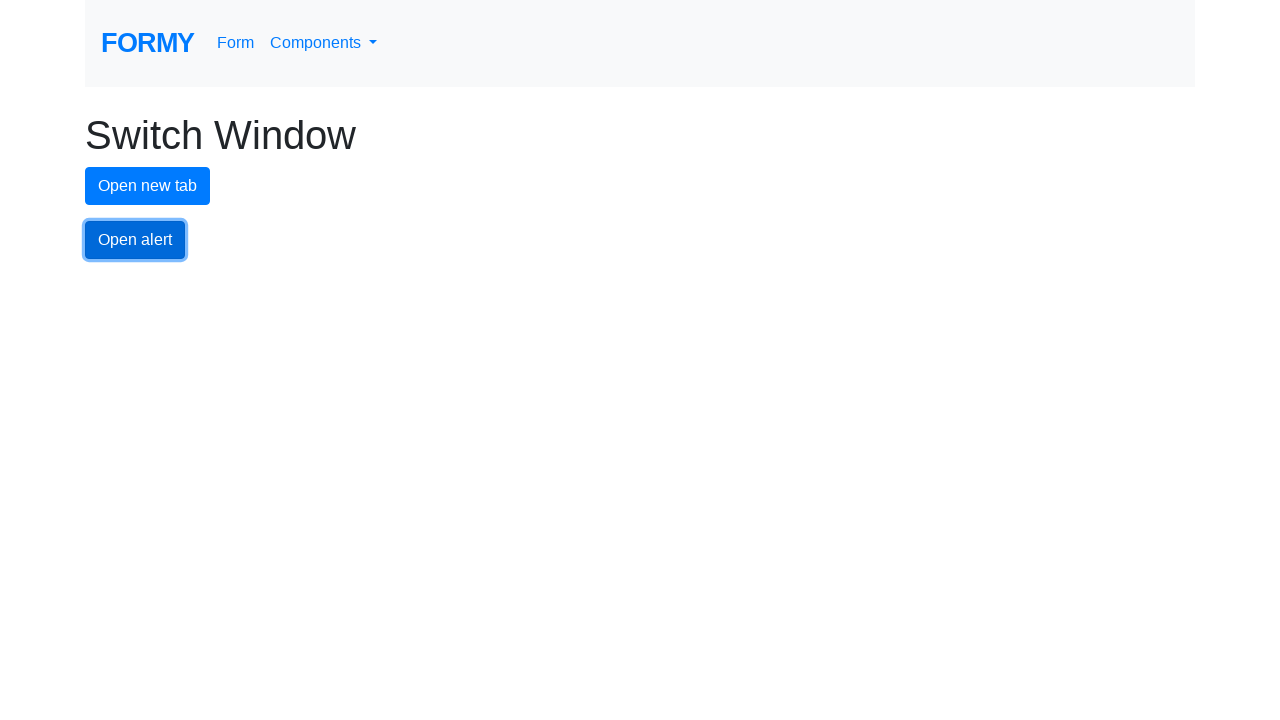